Tests drag and drop functionality on jQuery UI demo page by dragging an element and dropping it onto a target area

Starting URL: https://jqueryui.com/droppable/

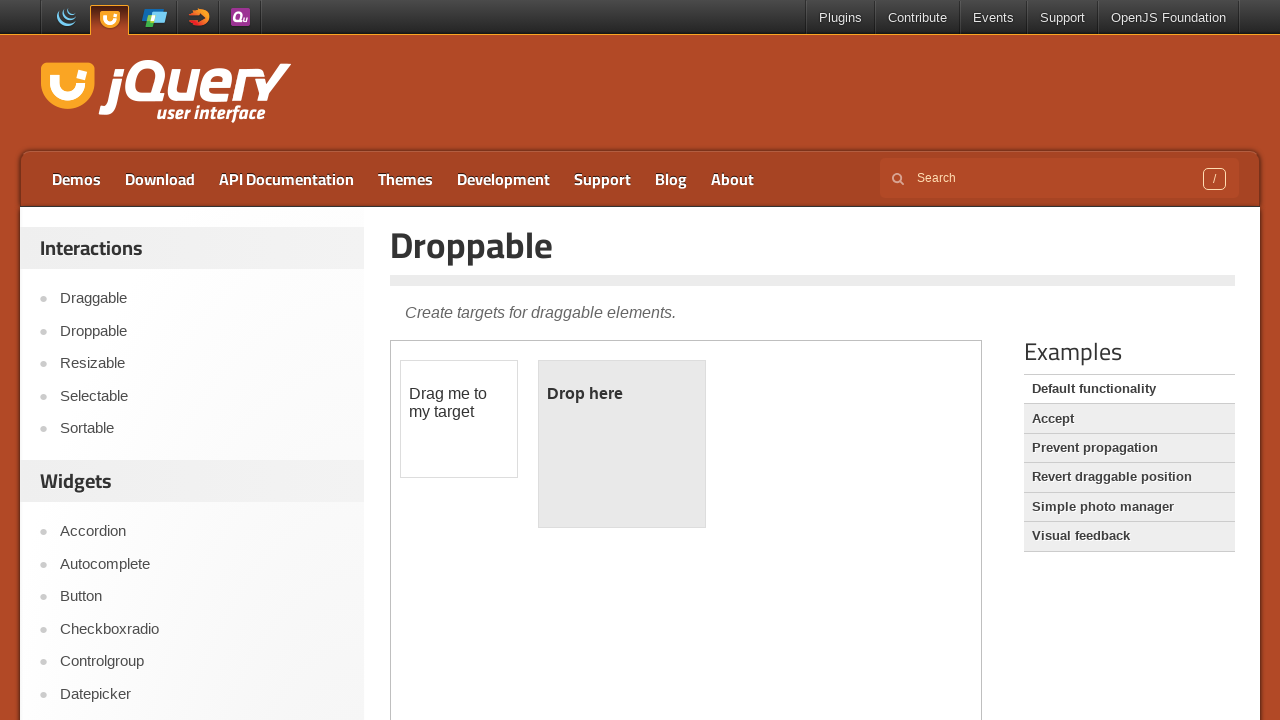

Waited for draggable element to load in iframe
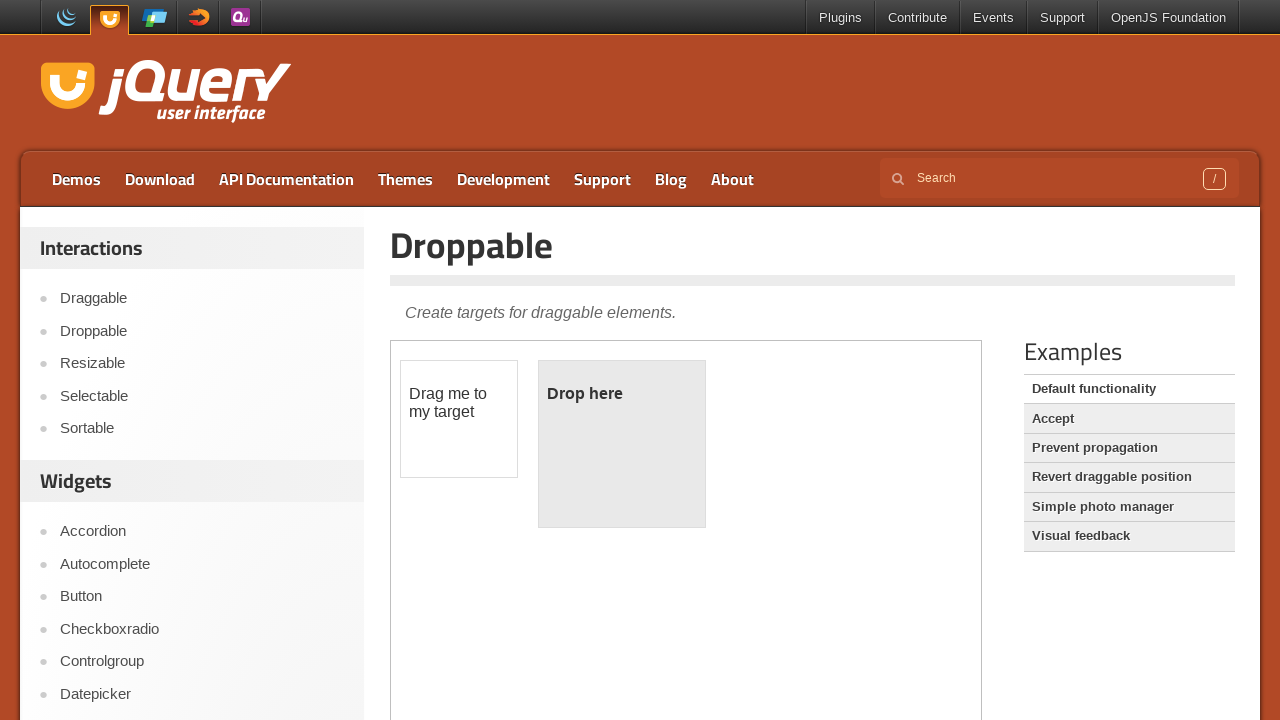

Located draggable element
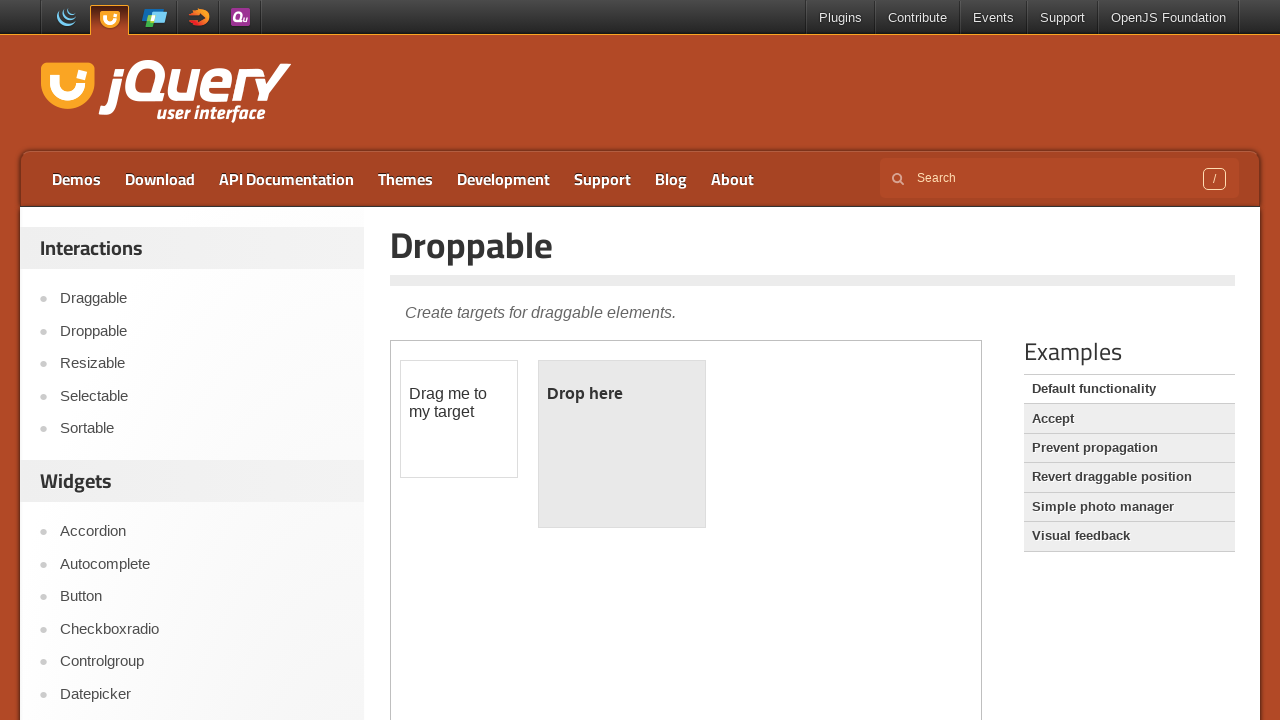

Located droppable target area
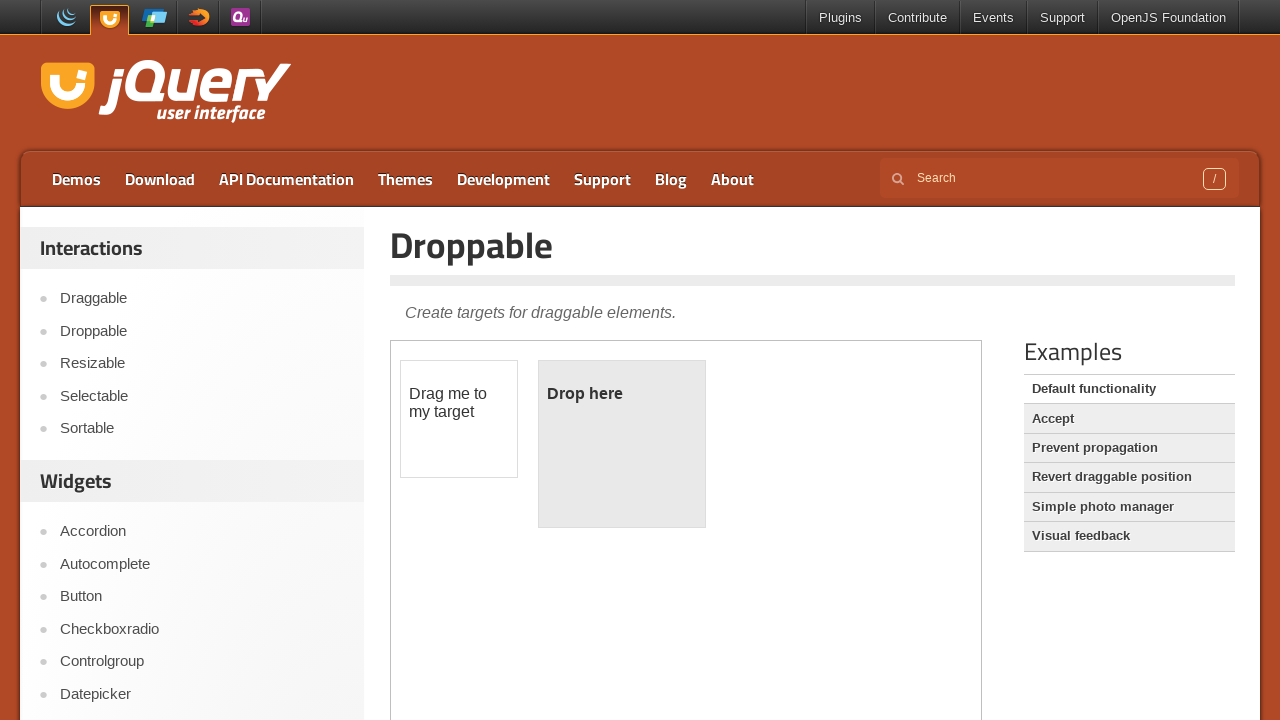

Dragged element from source to droppable target area at (622, 444)
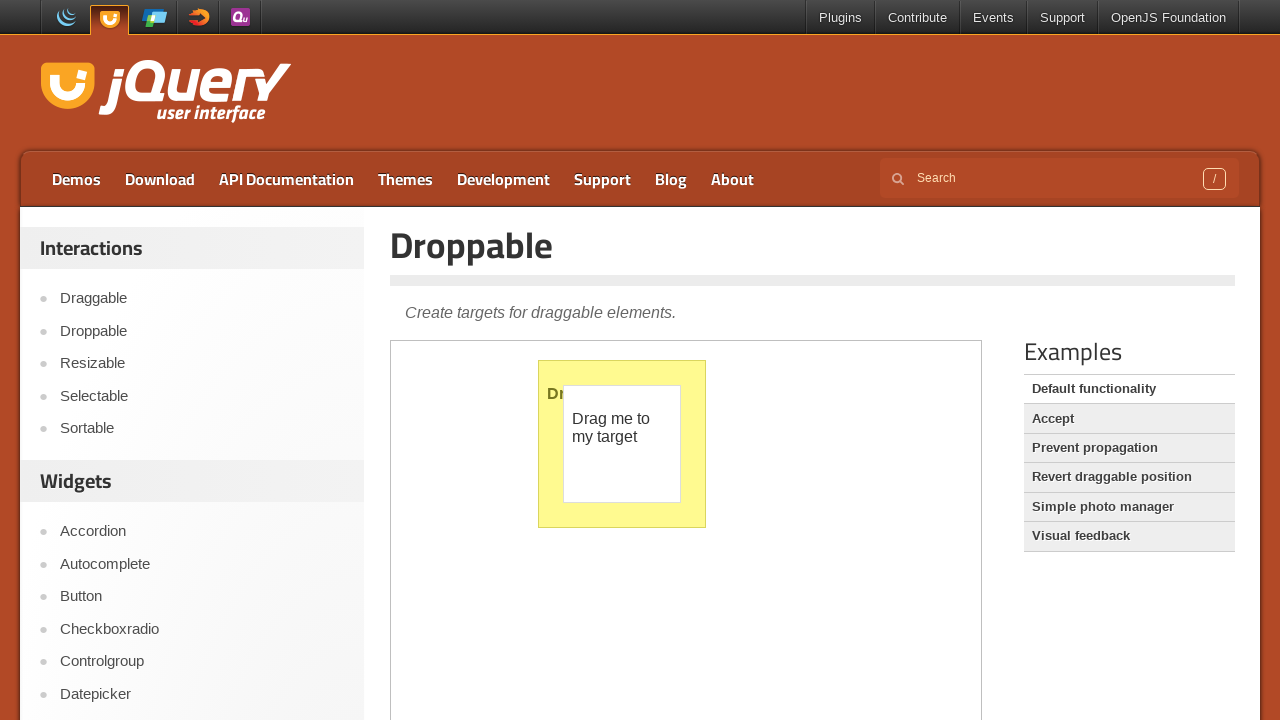

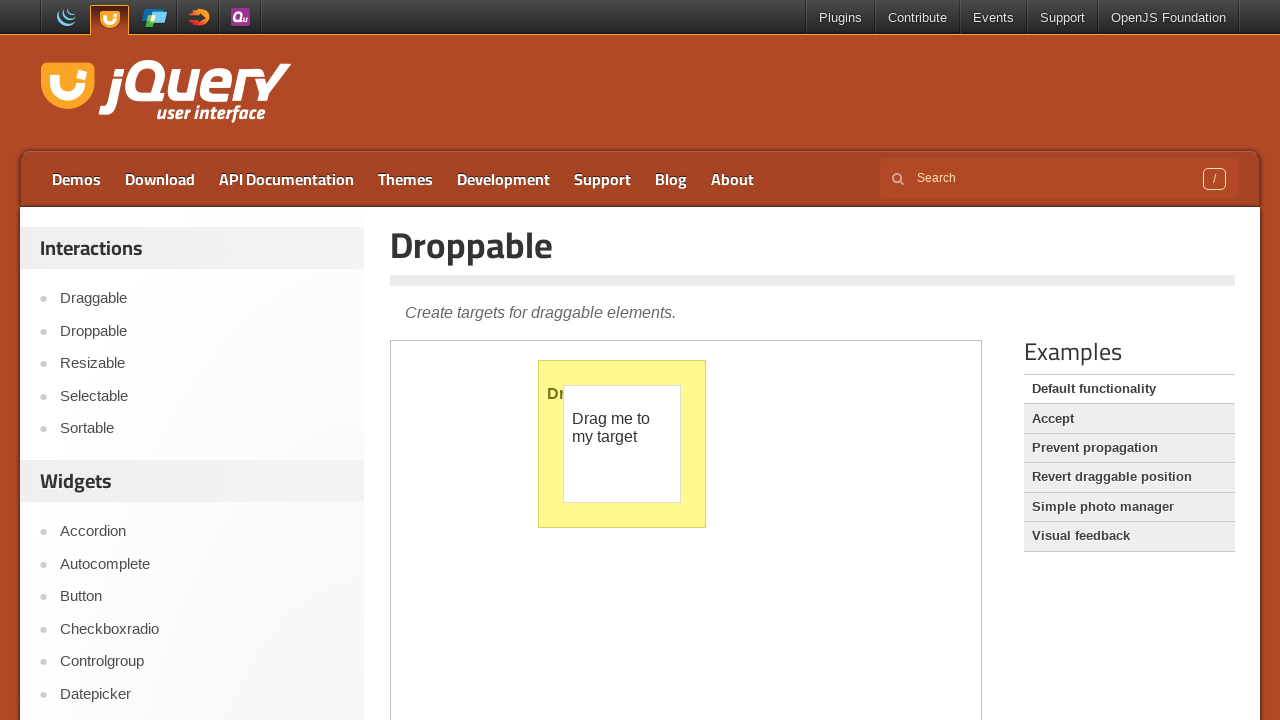